Tests window handling by clicking a link that opens a new window, switching between windows, and verifying the new window's title

Starting URL: https://practice.cydeo.com/windows

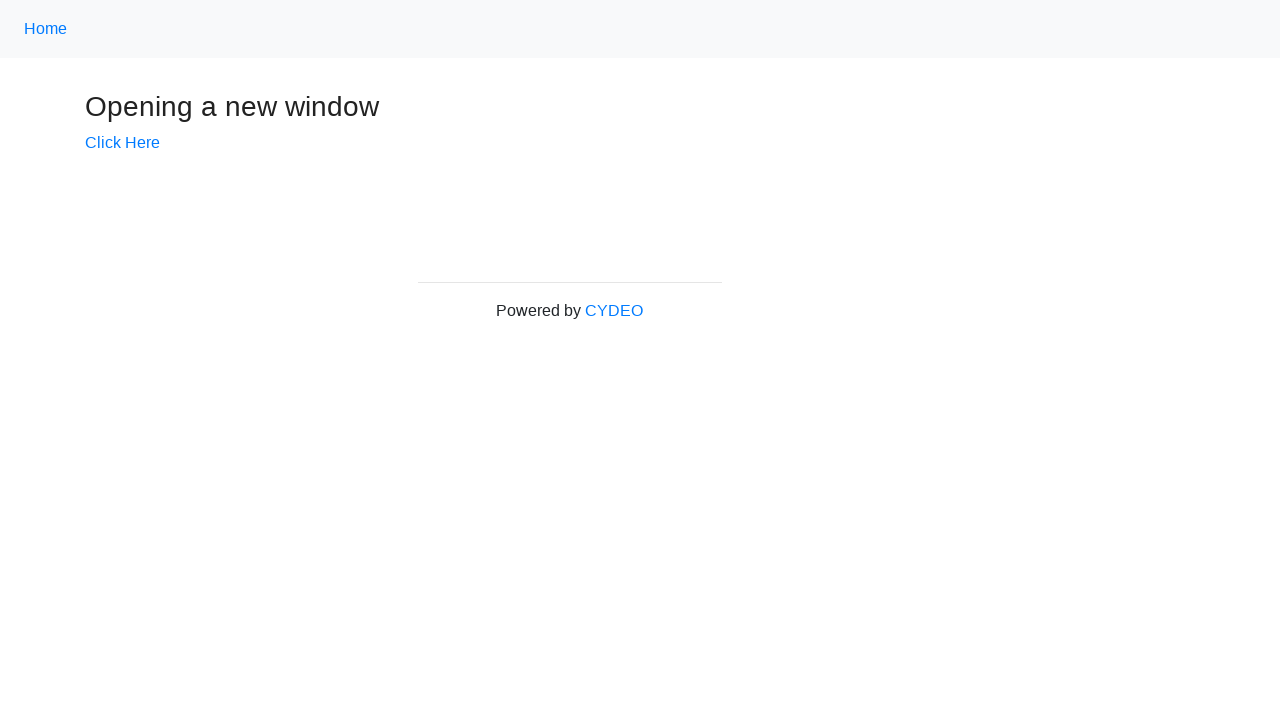

Verified initial page title is 'Windows'
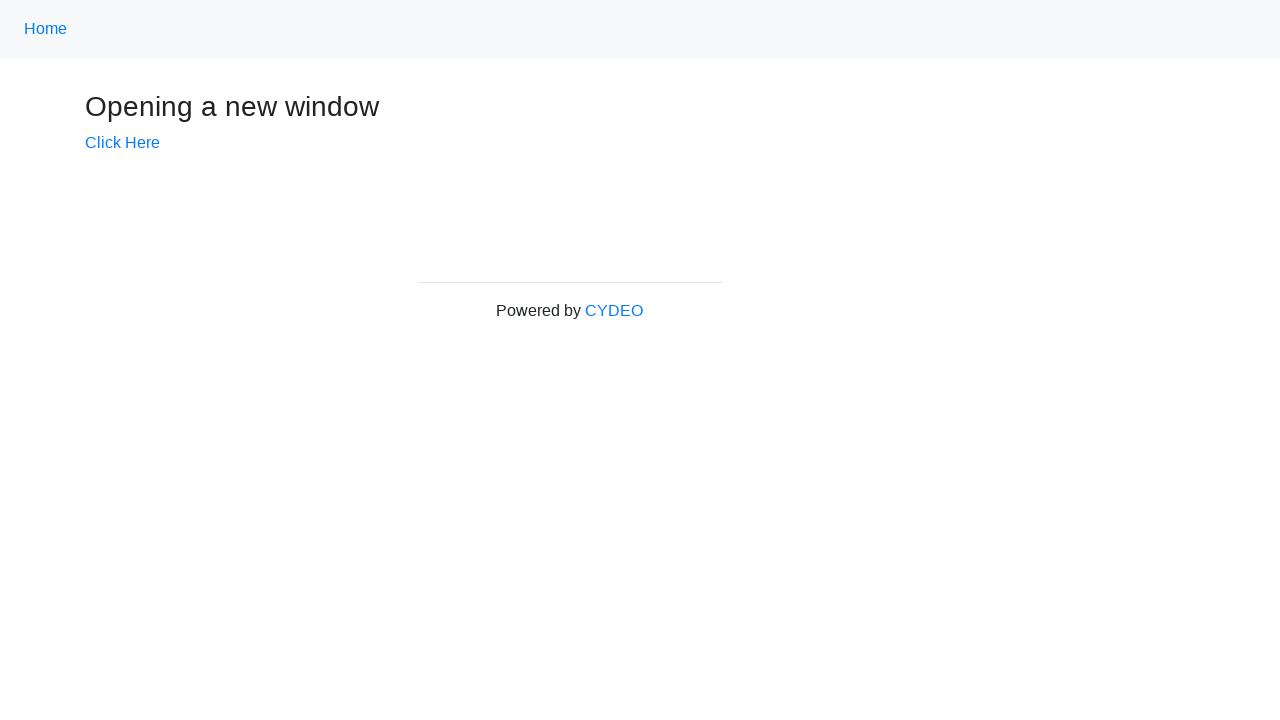

Clicked 'Click Here' link to open a new window at (122, 143) on text=Click Here
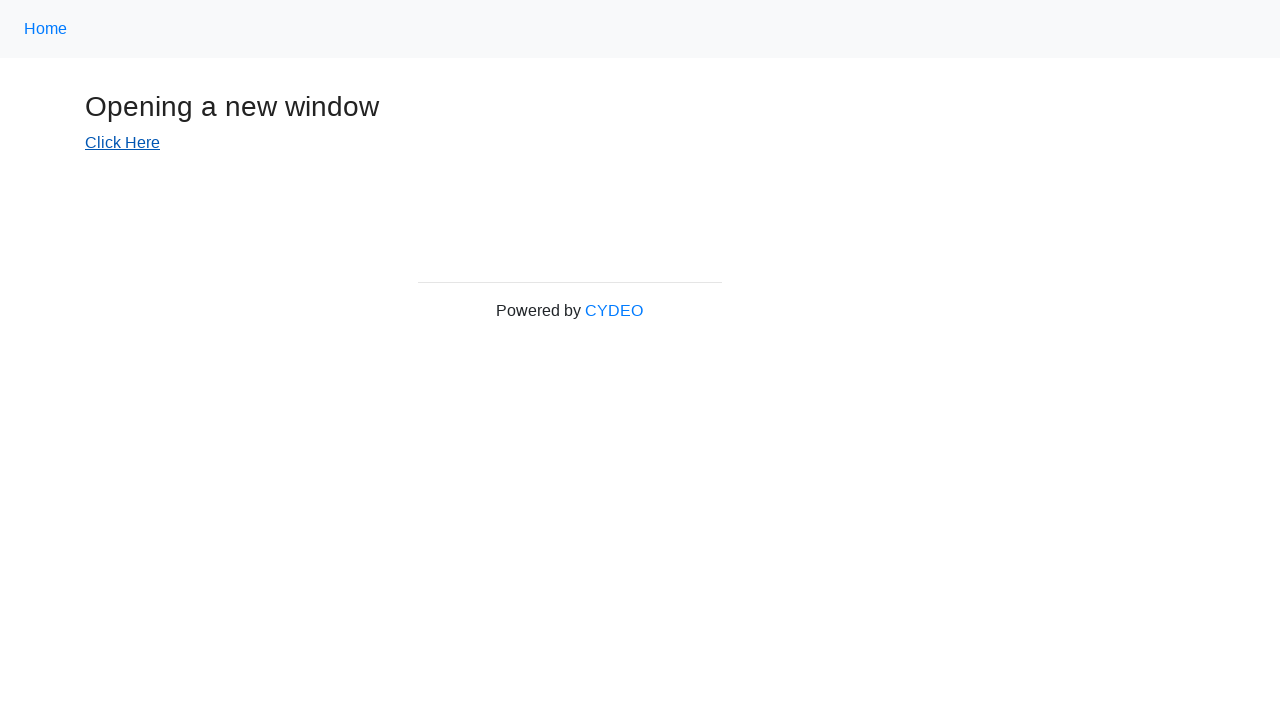

Captured new window/page from context
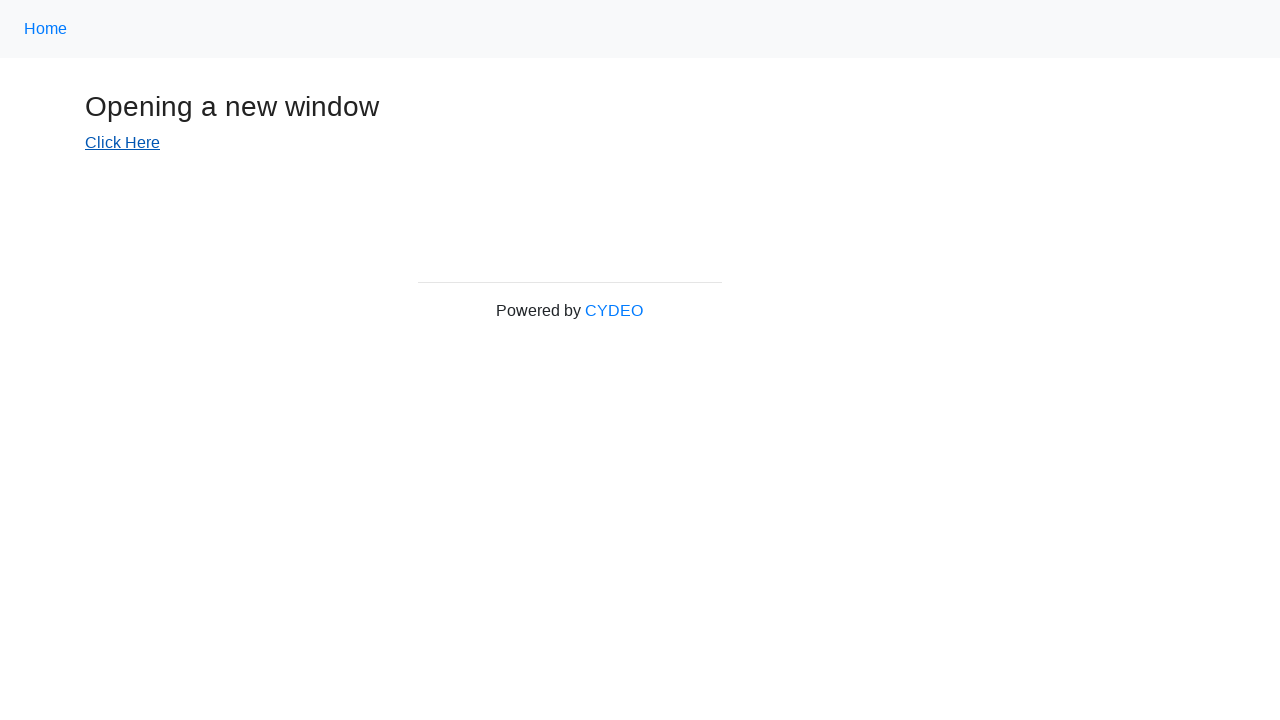

New page fully loaded
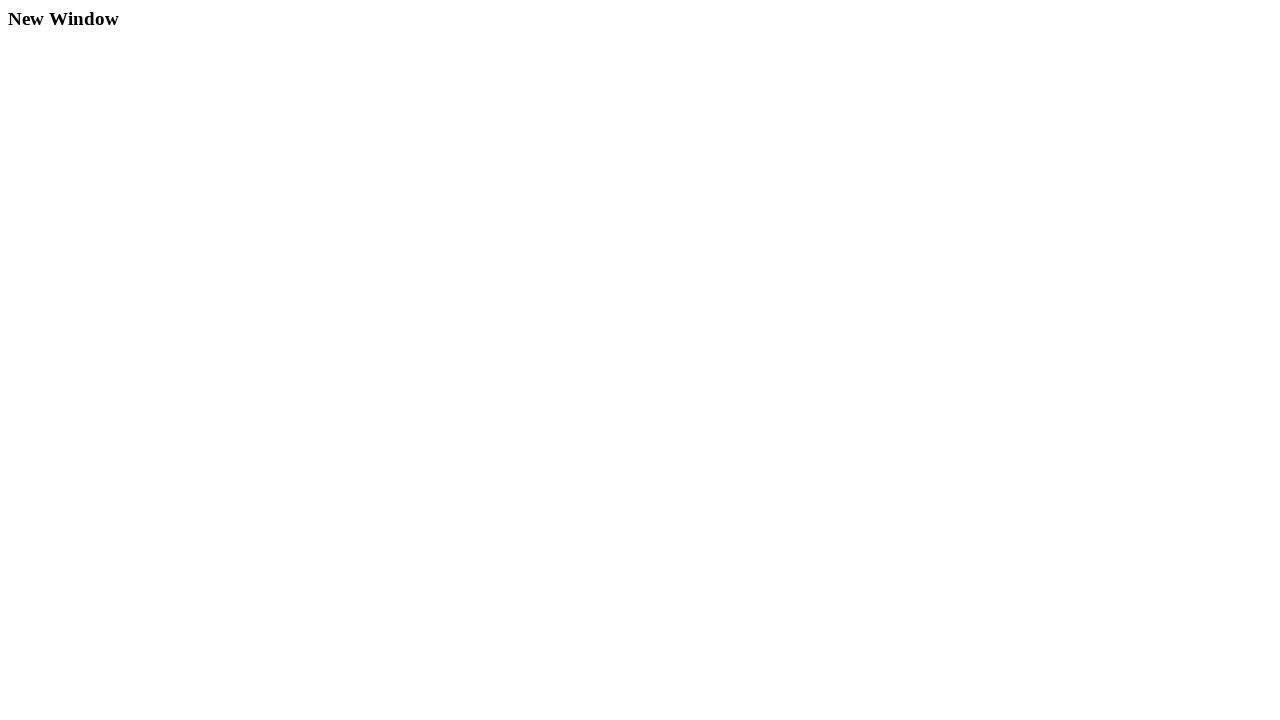

Verified new window title is 'New Window'
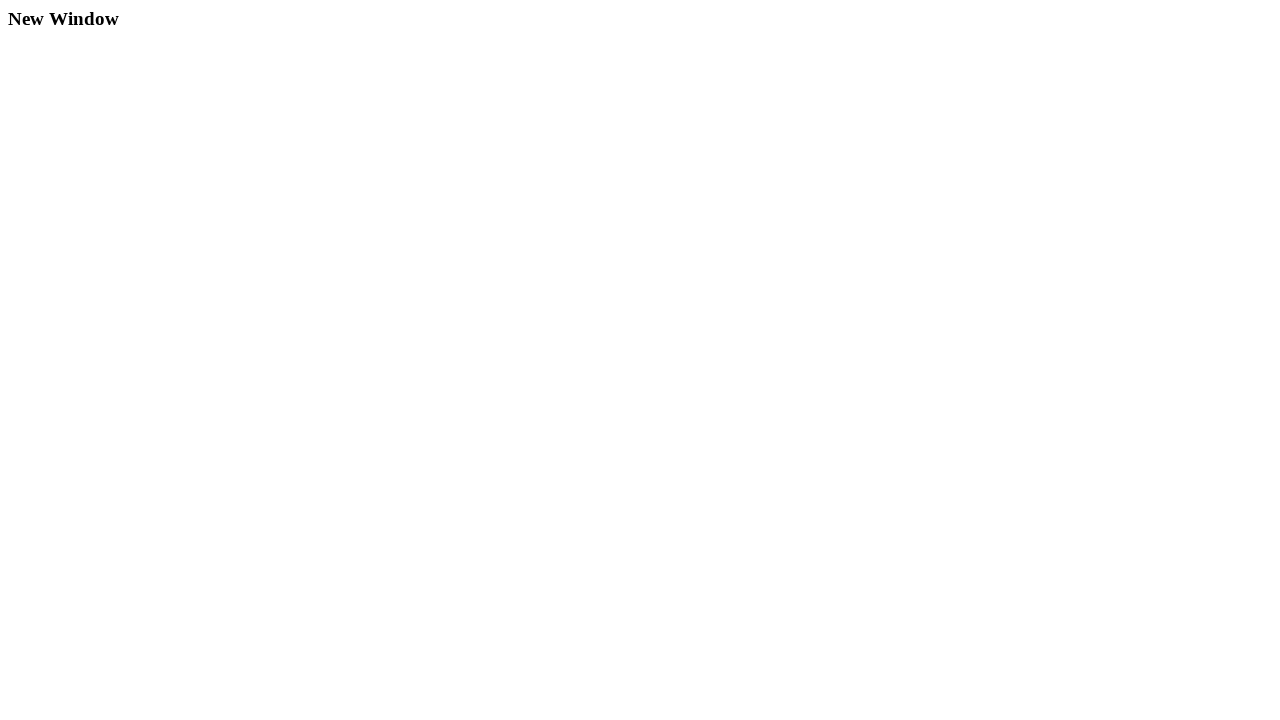

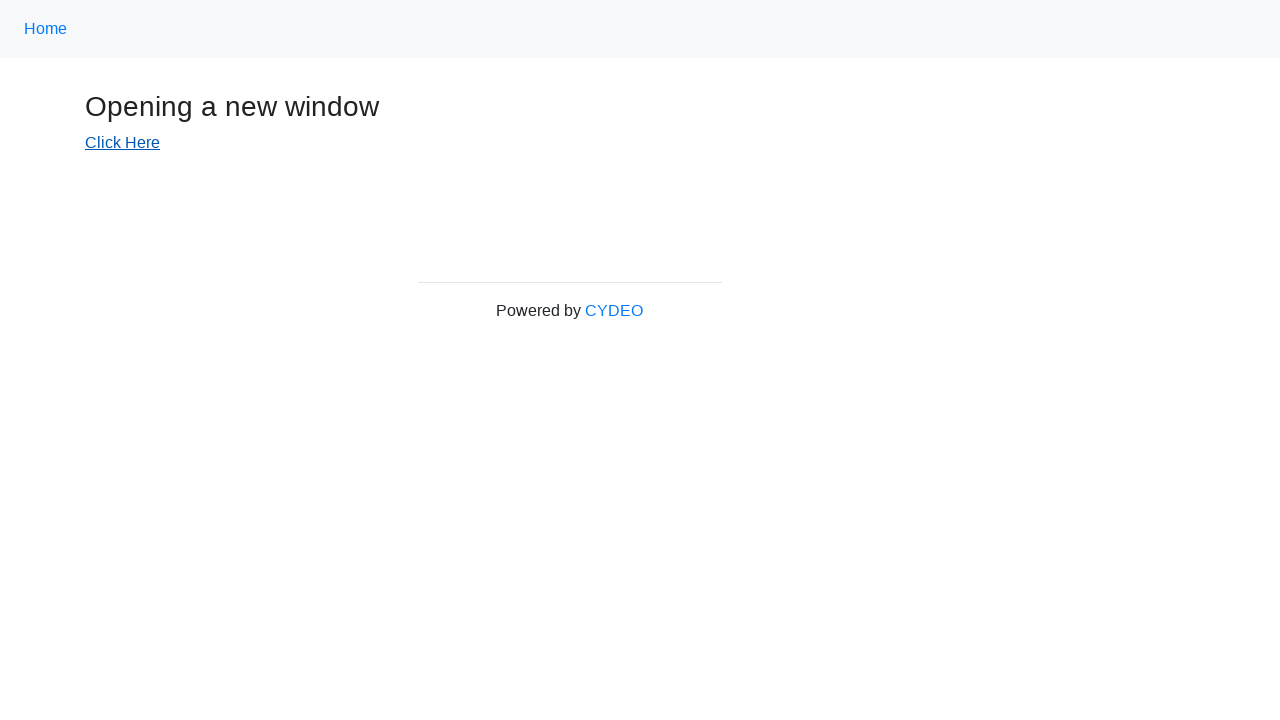